Tests login form validation by submitting with empty password and verifying error message is displayed

Starting URL: https://www.saucedemo.com/

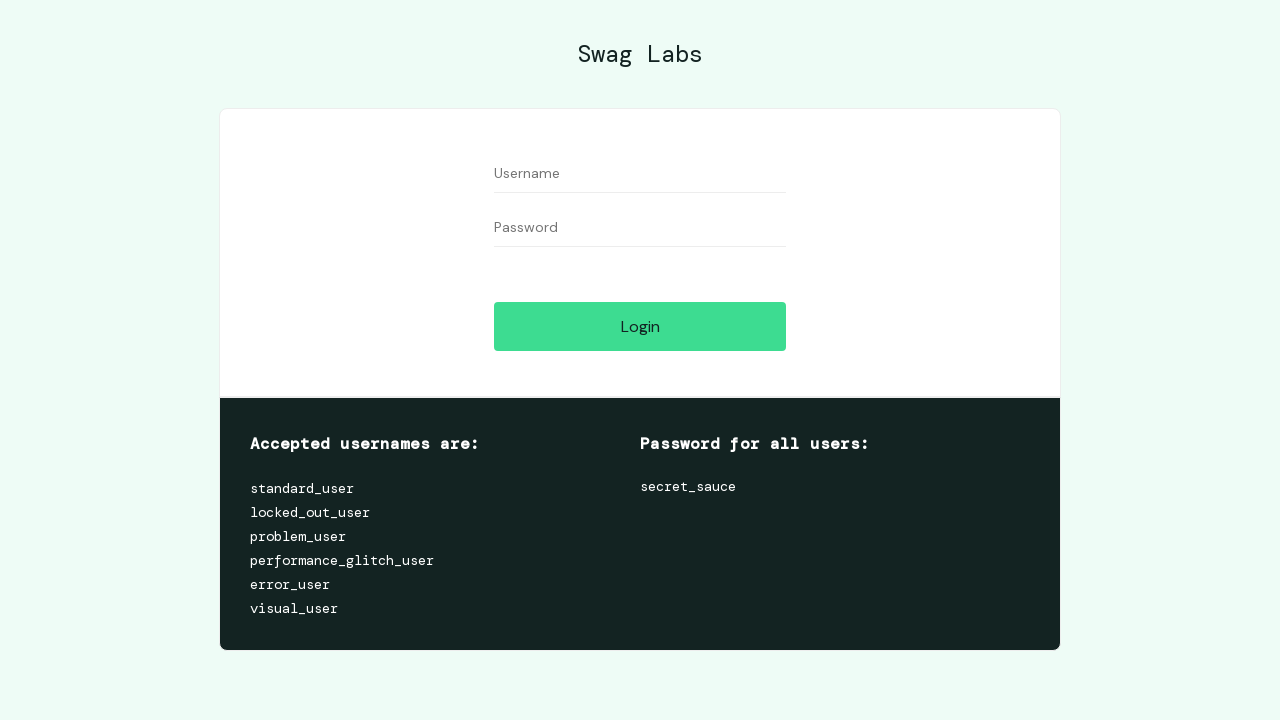

Filled username field with 'standard_user' on #user-name
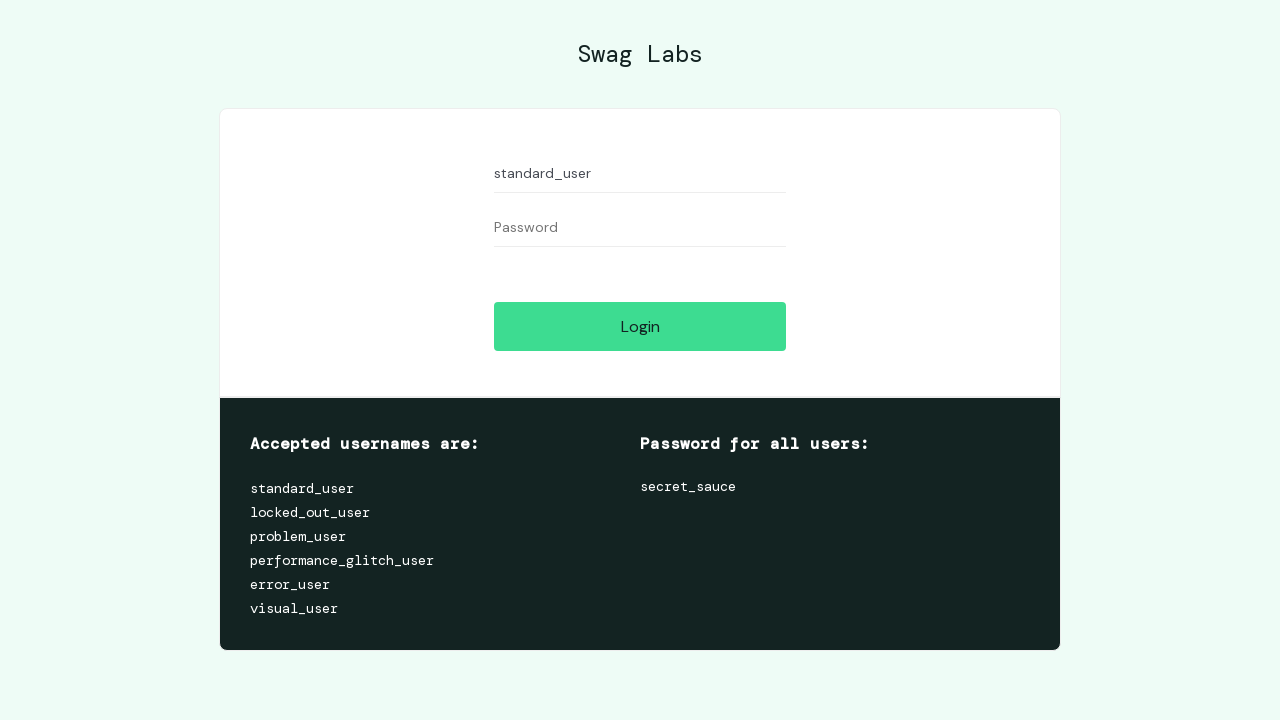

Left password field empty on input[name='password']
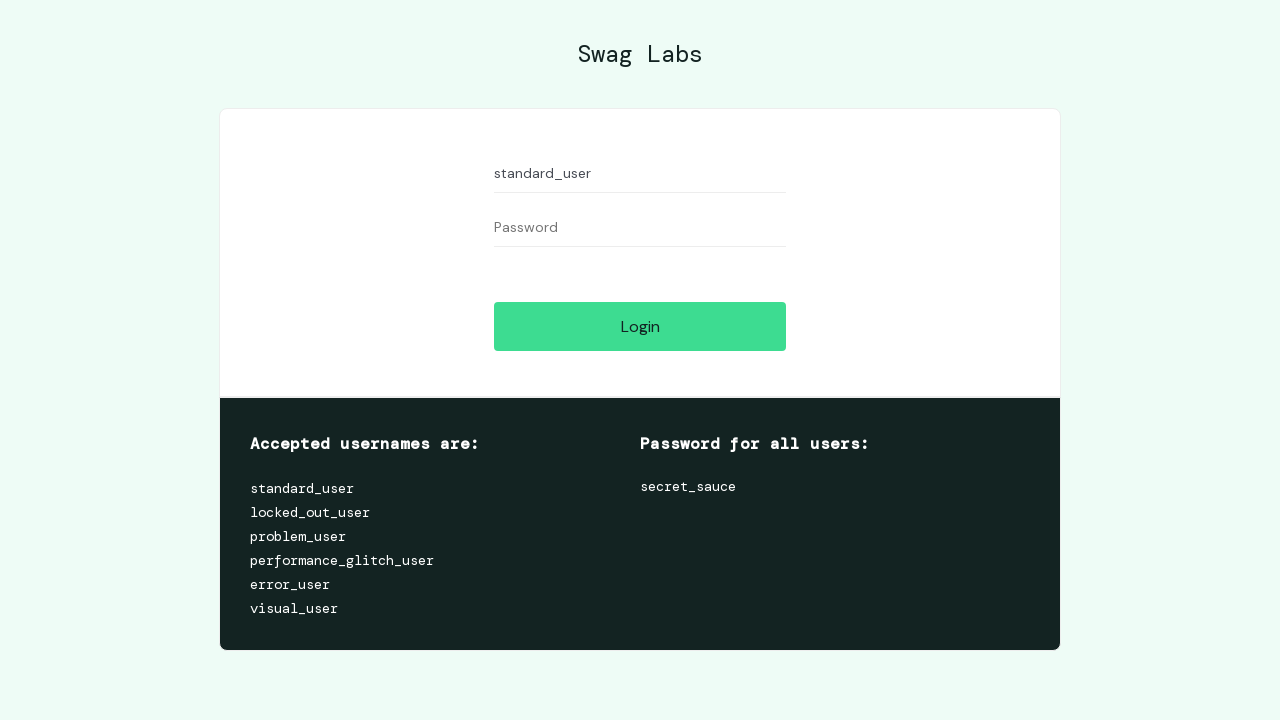

Clicked login button to submit form with empty password at (640, 326) on #login-button
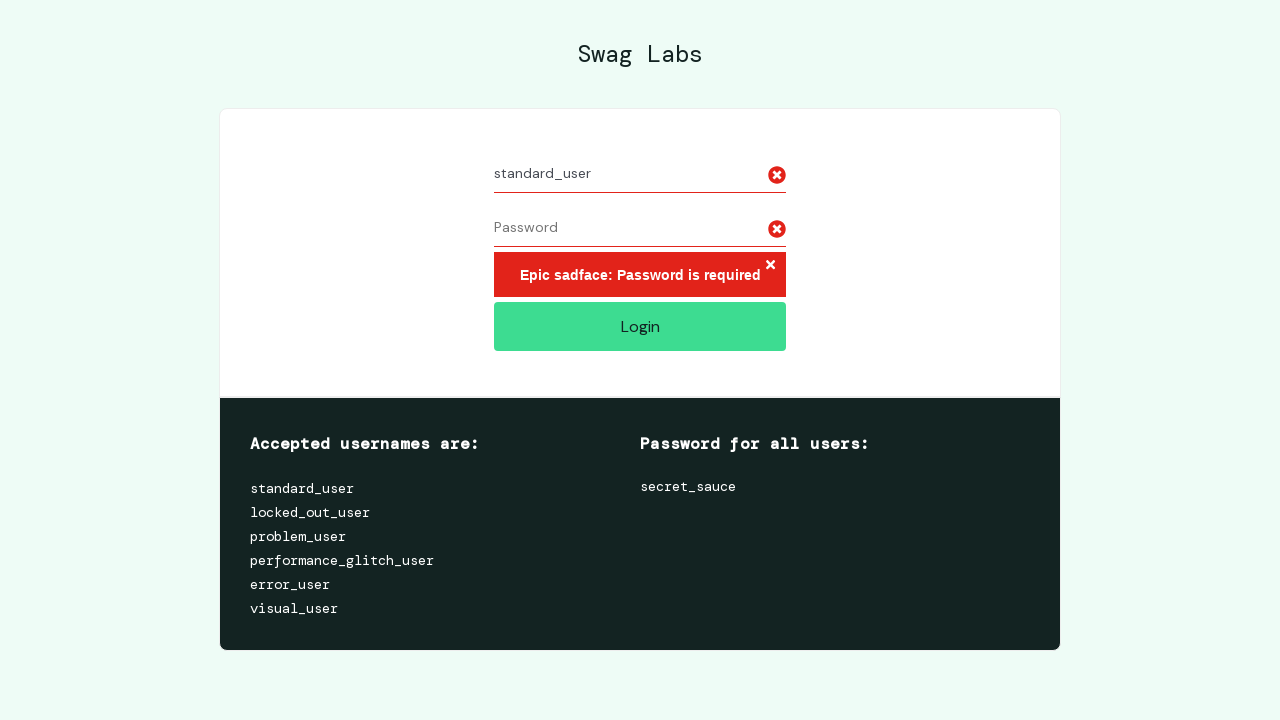

Retrieved error message text from error container
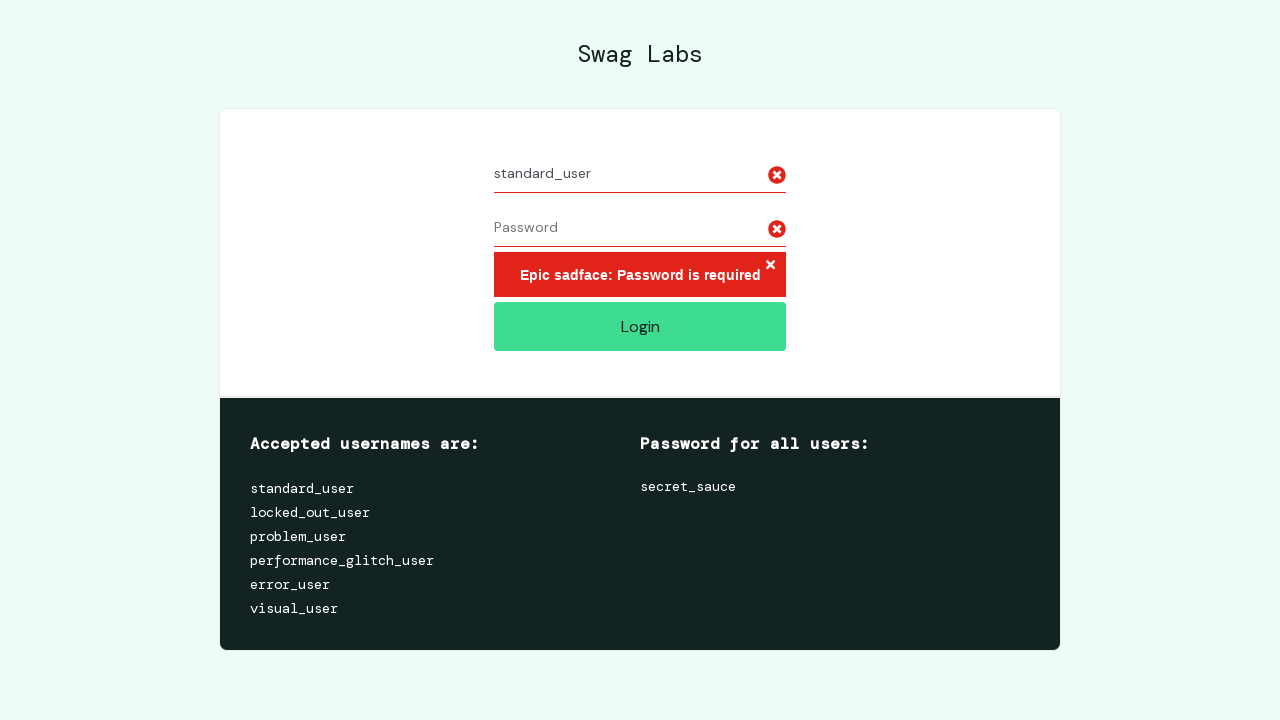

Verified error message contains 'password is required'
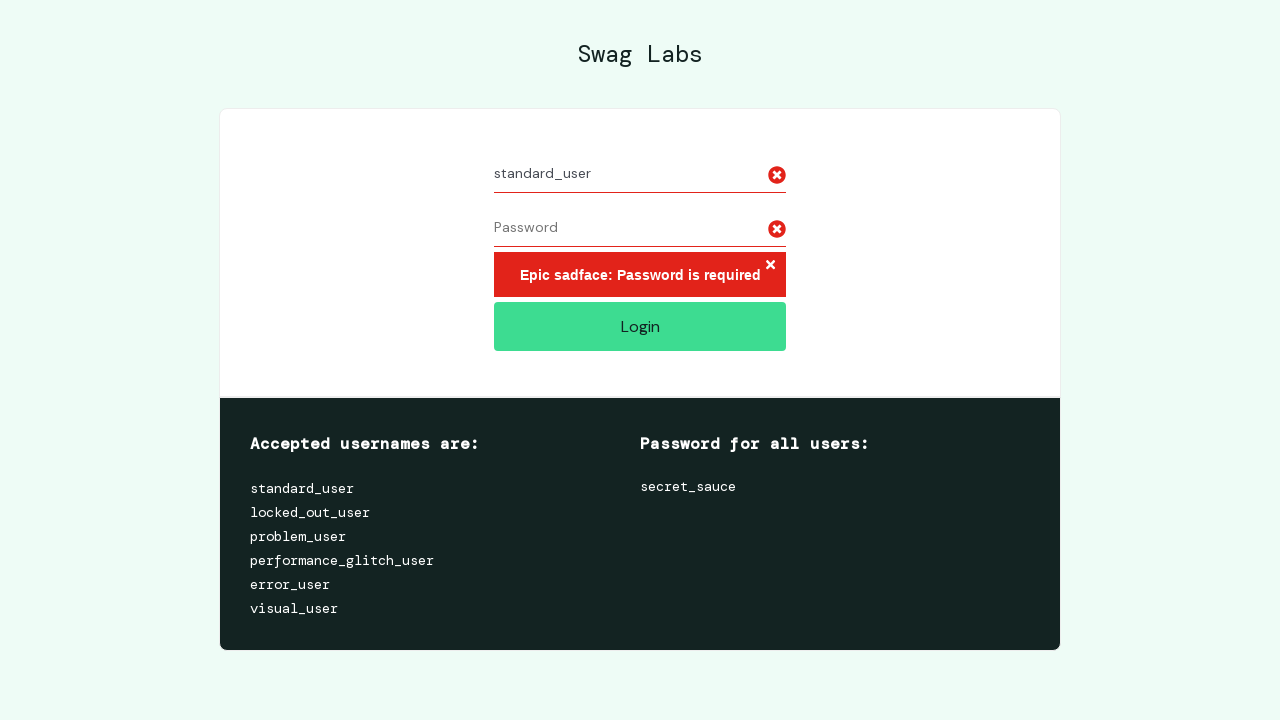

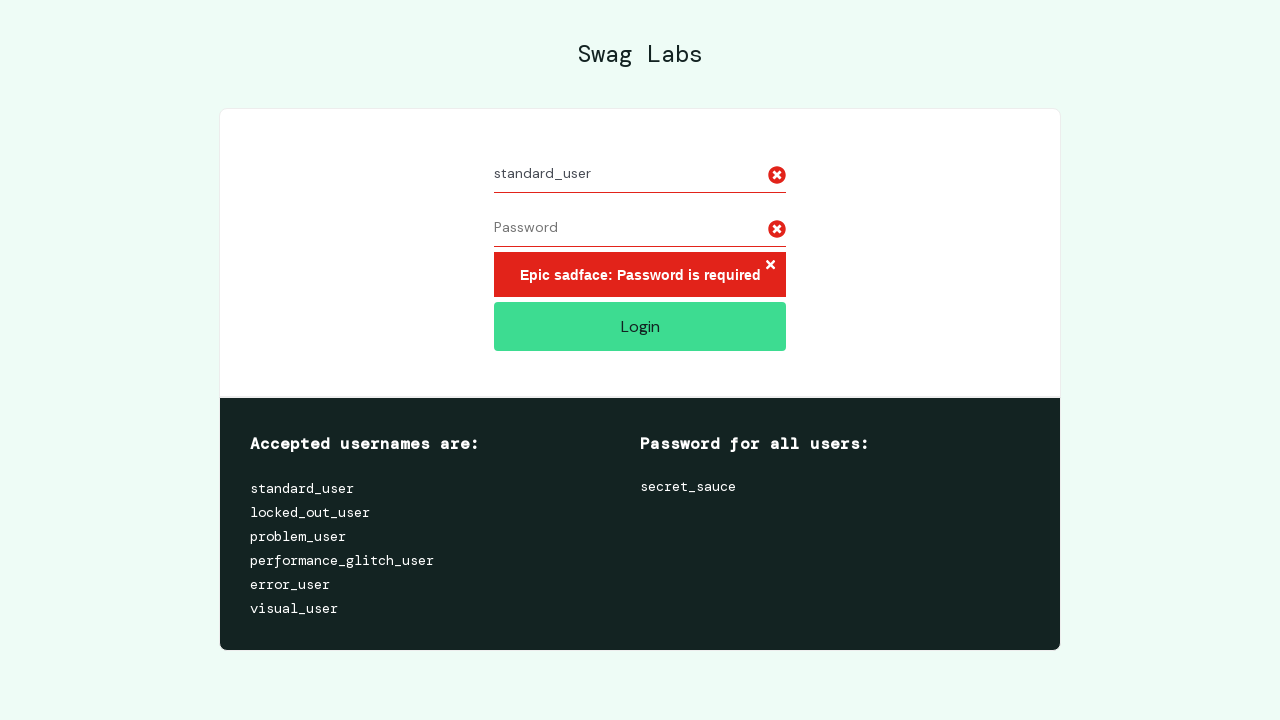